Tests responsive design by resizing the viewport to desktop, tablet, and mobile sizes and verifying that UI elements remain visible

Starting URL: https://gma3561.github.io/the-realty-itemlist-dashboard/

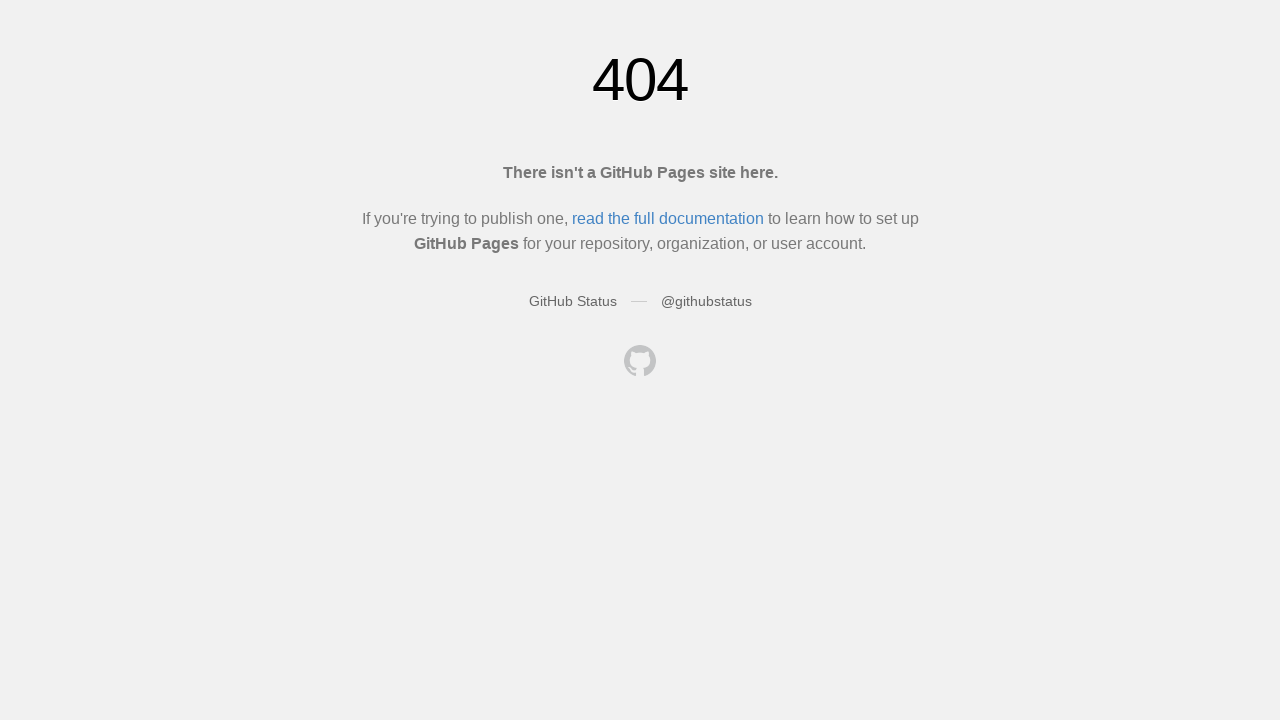

Page loaded with networkidle state
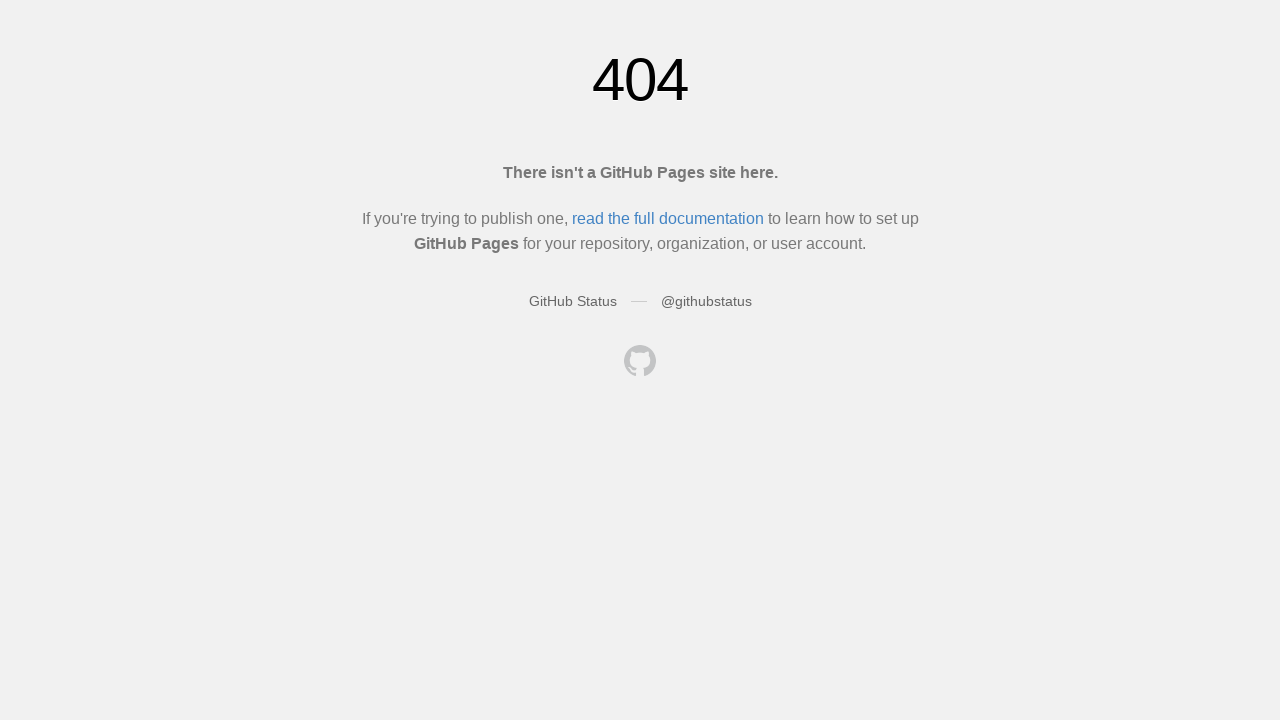

Set viewport to desktop size (1920x1080)
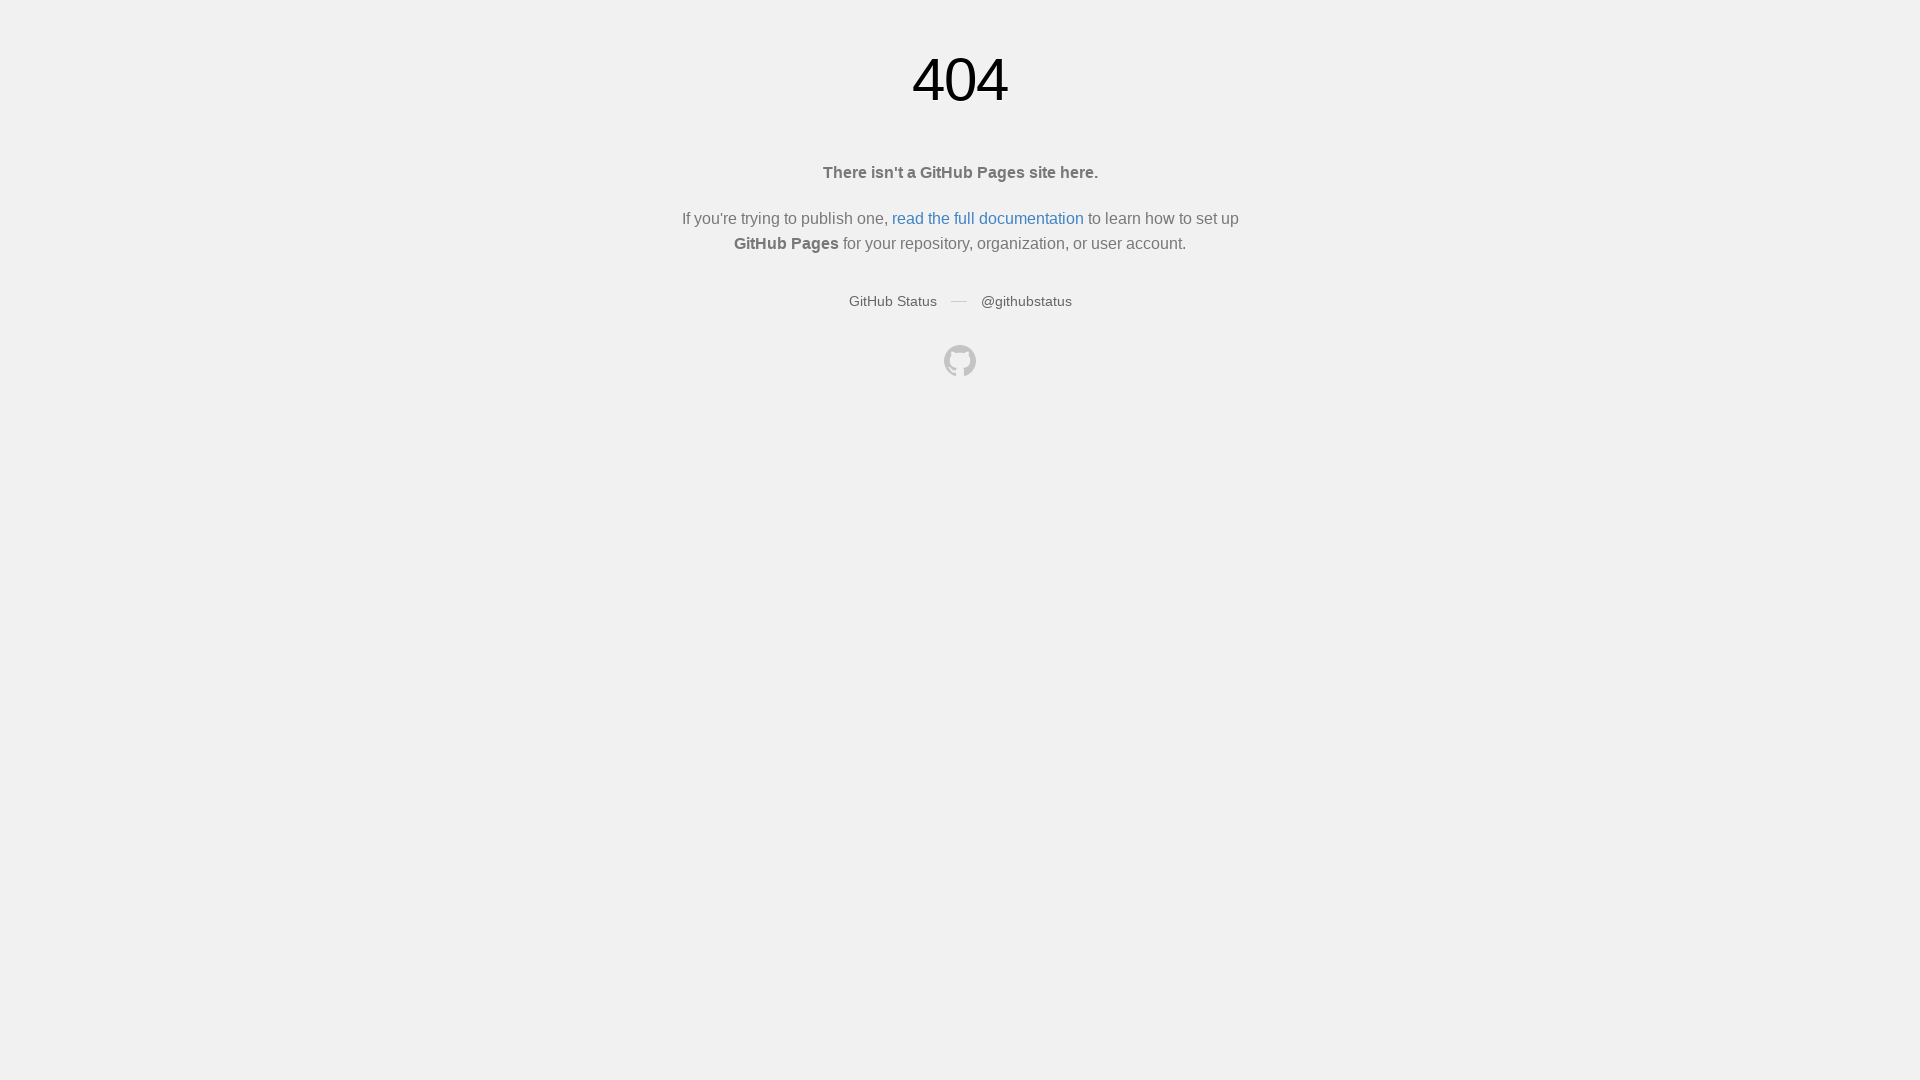

Waited 1 second for desktop layout to settle
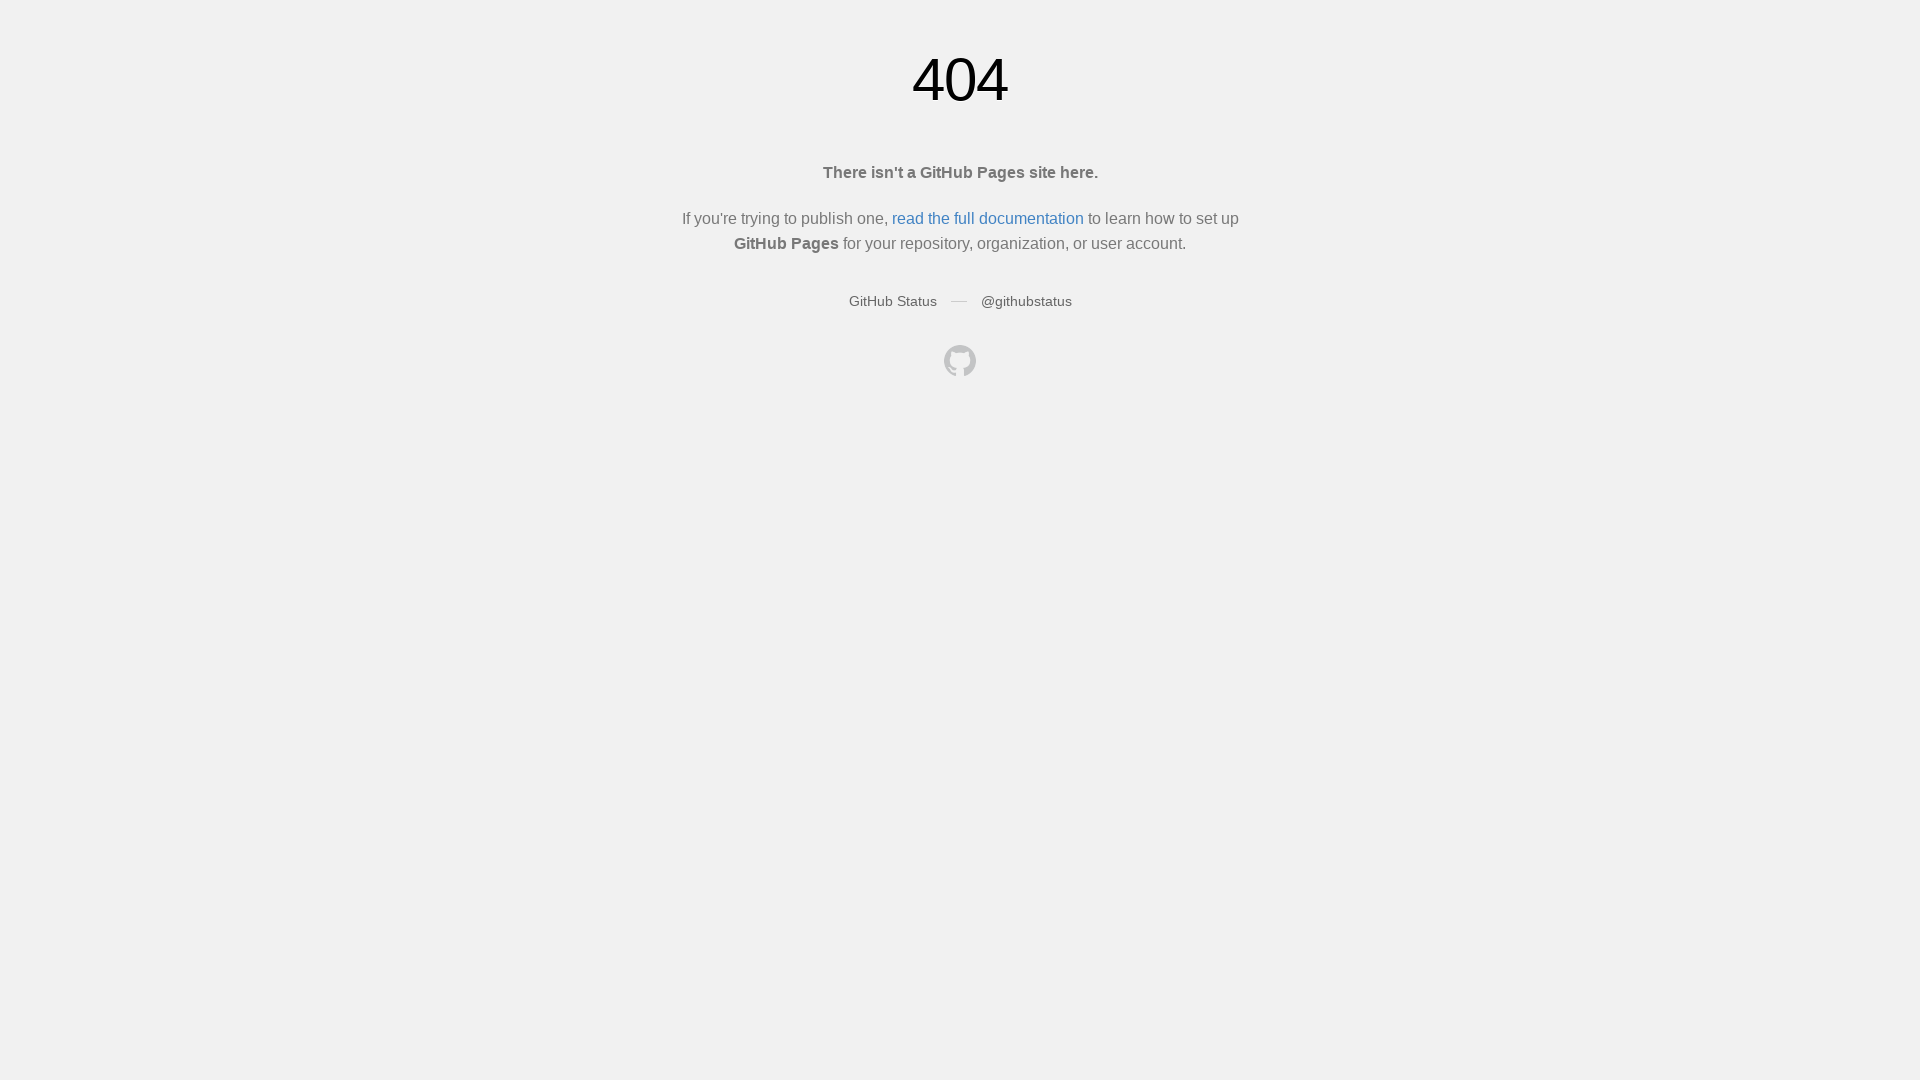

Verified UI elements visible in desktop viewport
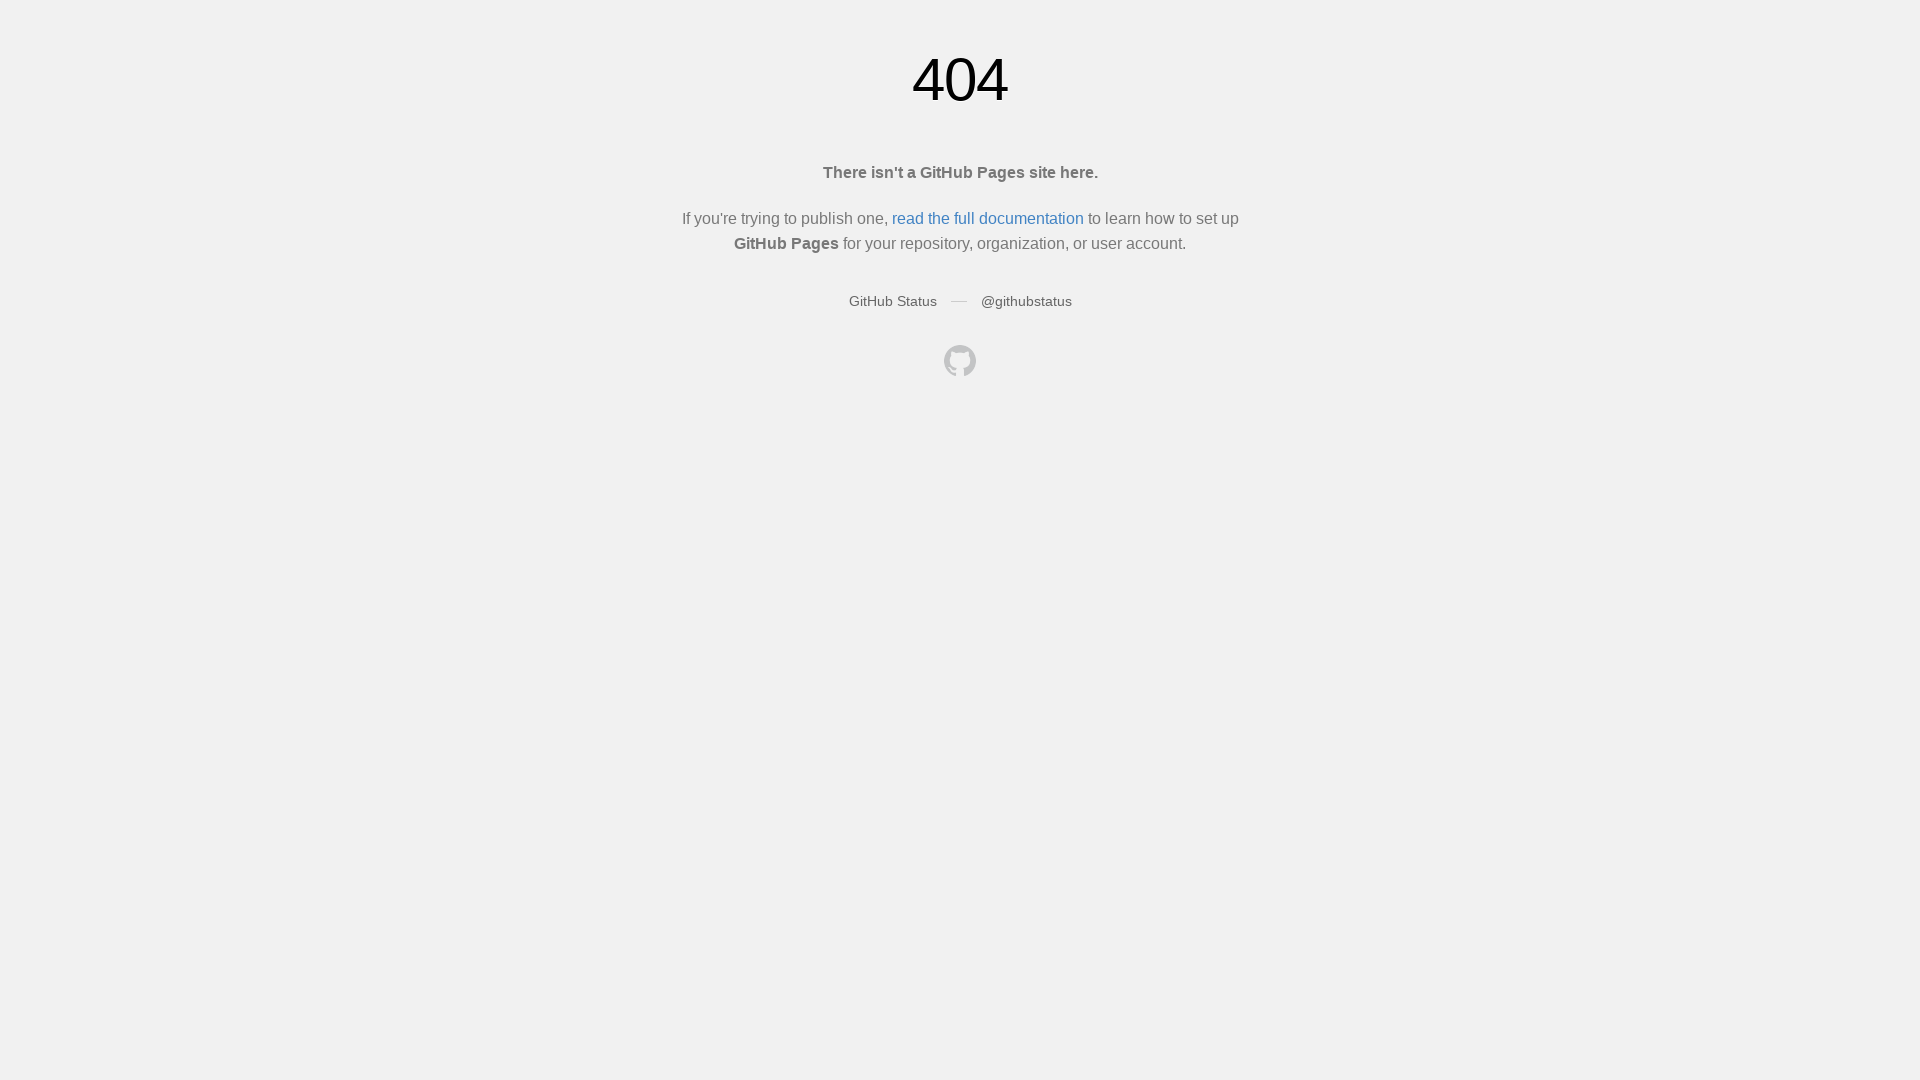

Set viewport to tablet size (1024x768)
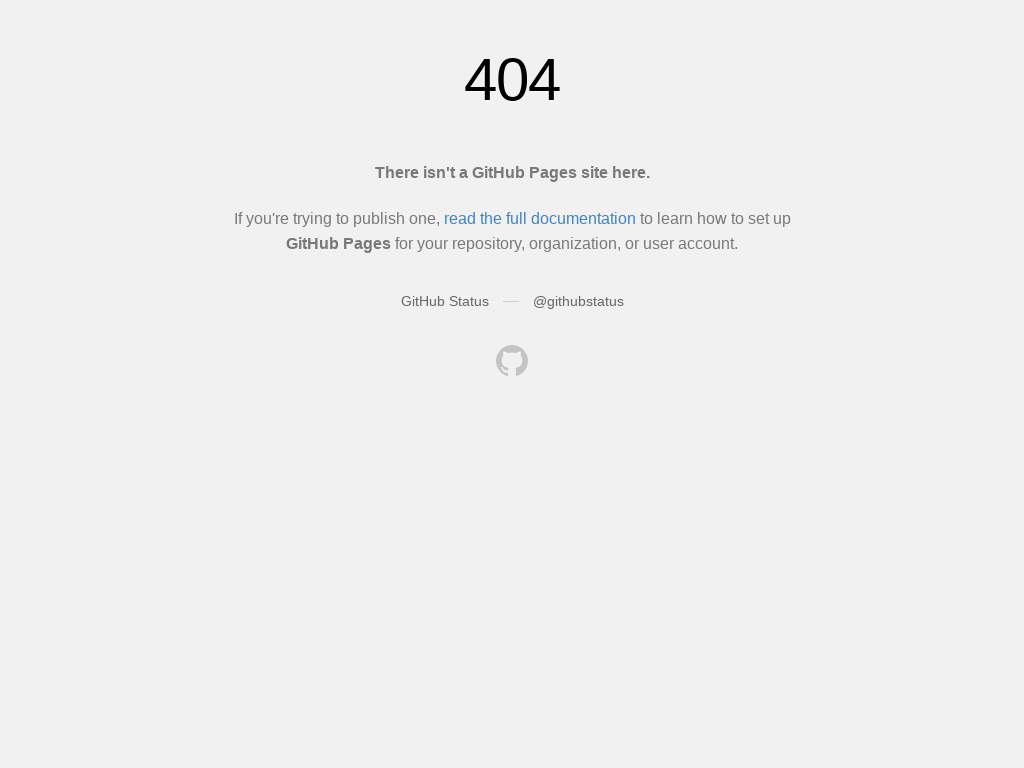

Waited 1 second for tablet layout to settle
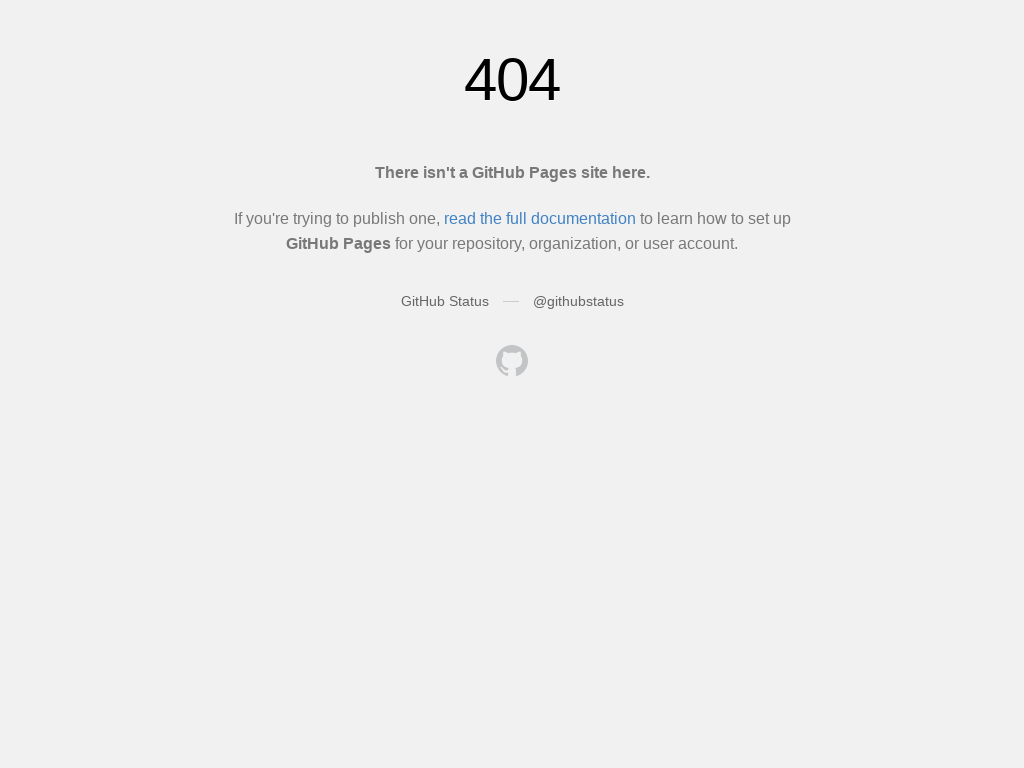

Verified UI elements visible in tablet viewport
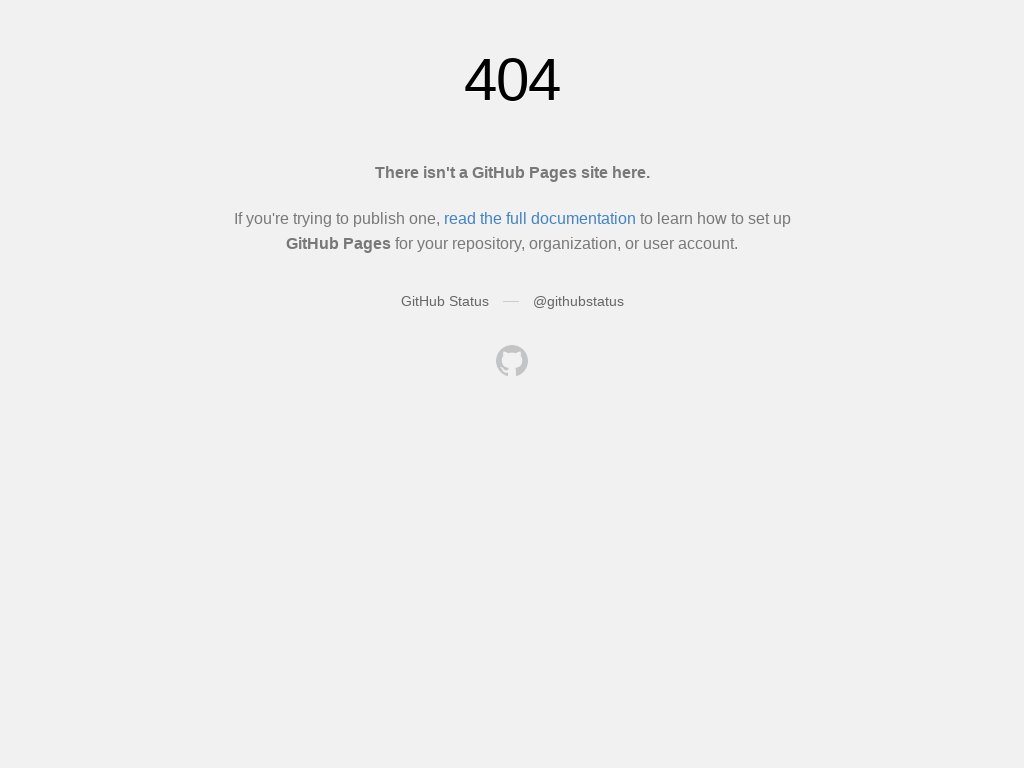

Set viewport to mobile size (375x667)
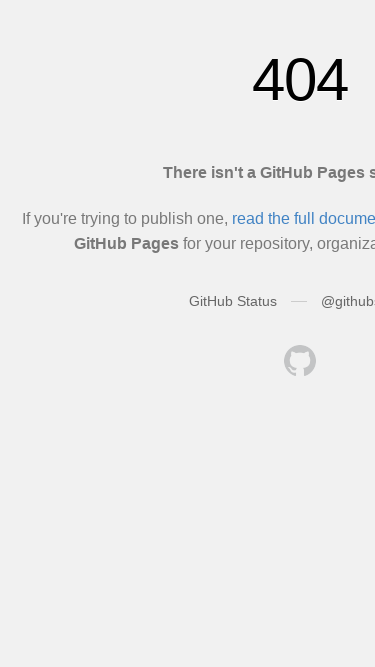

Waited 1 second for mobile layout to settle
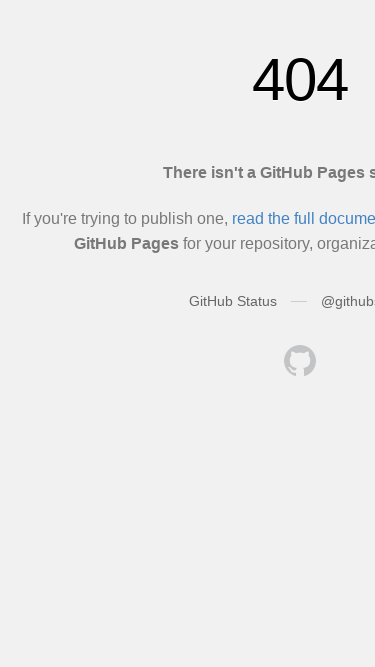

Verified UI elements visible in mobile viewport
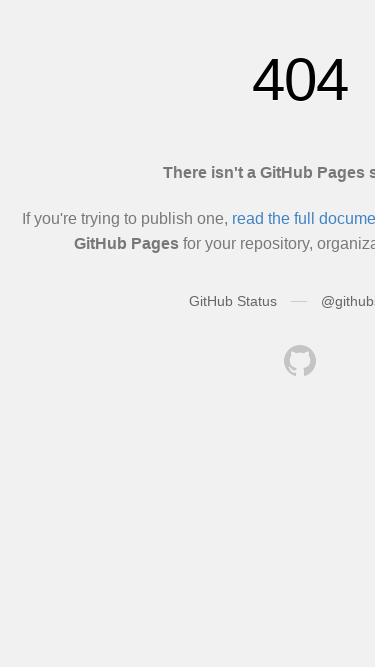

Restored viewport to original desktop size (1920x1080)
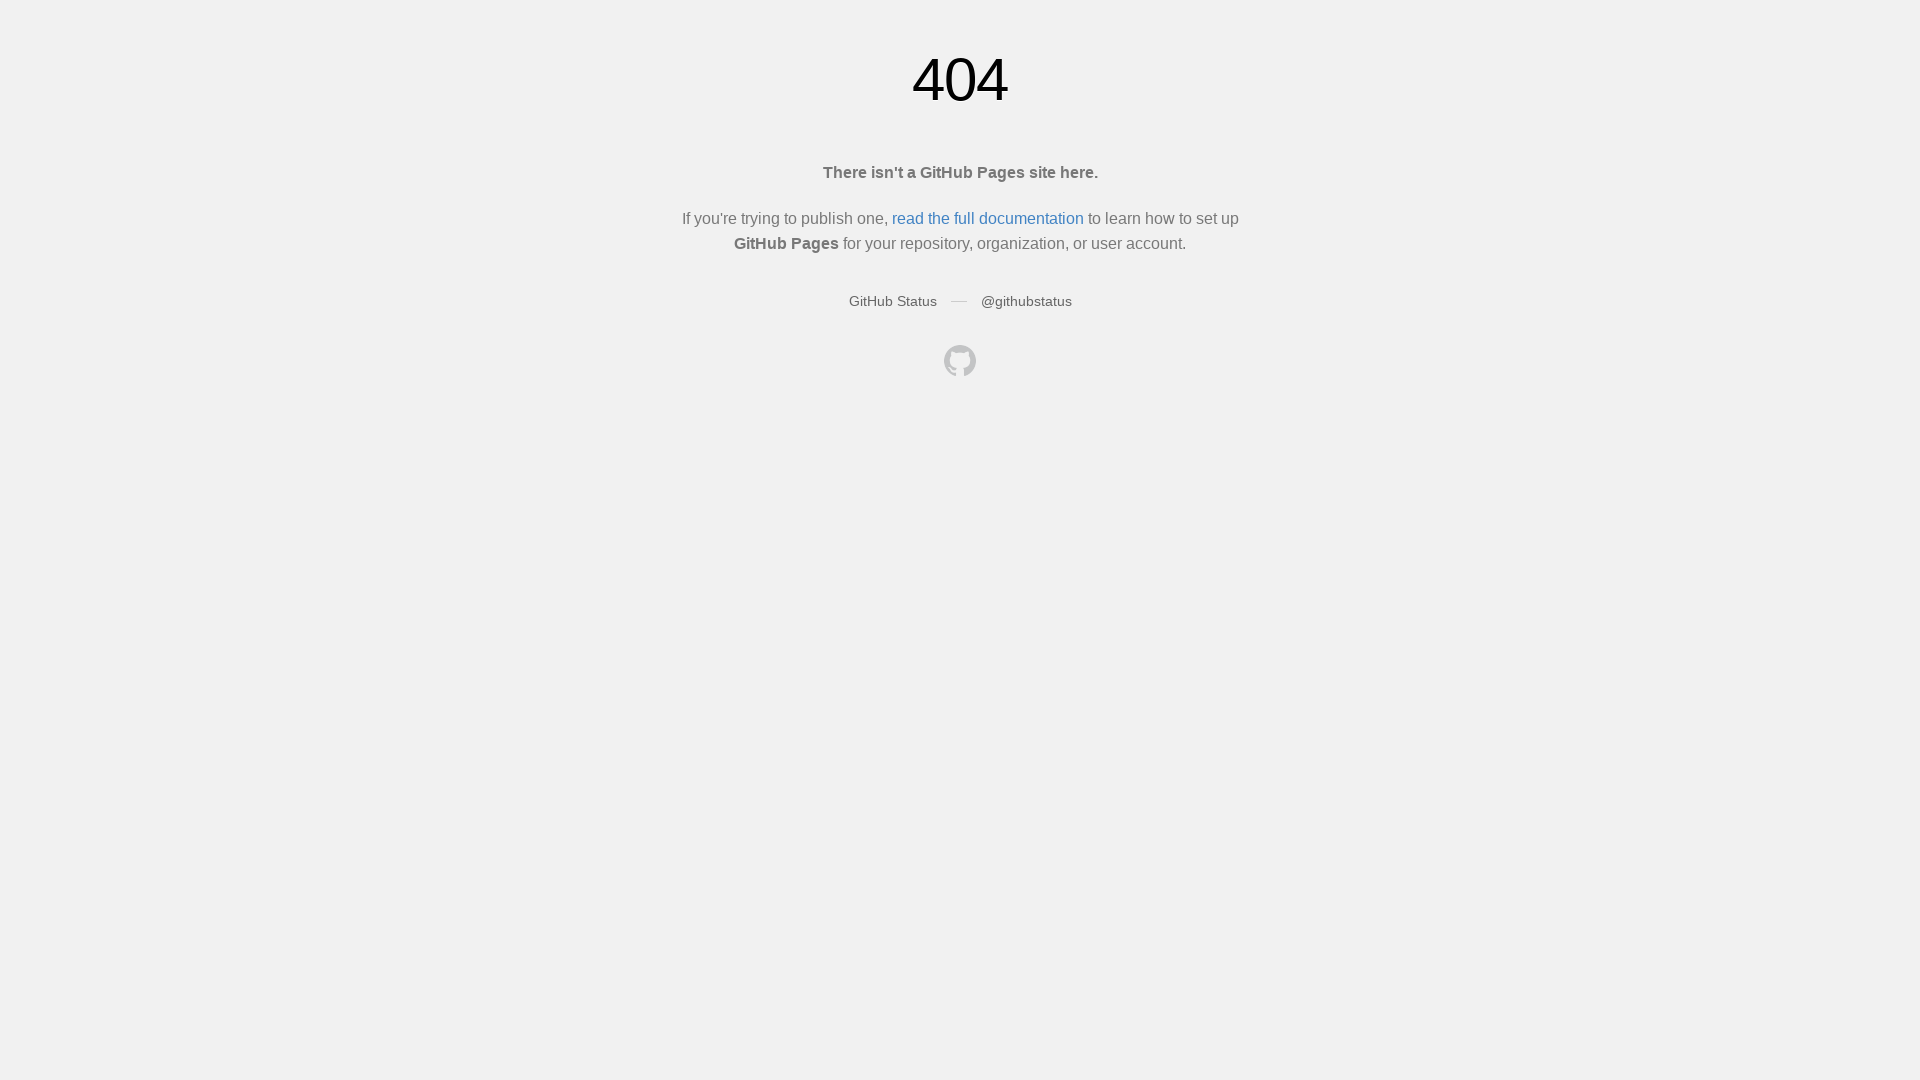

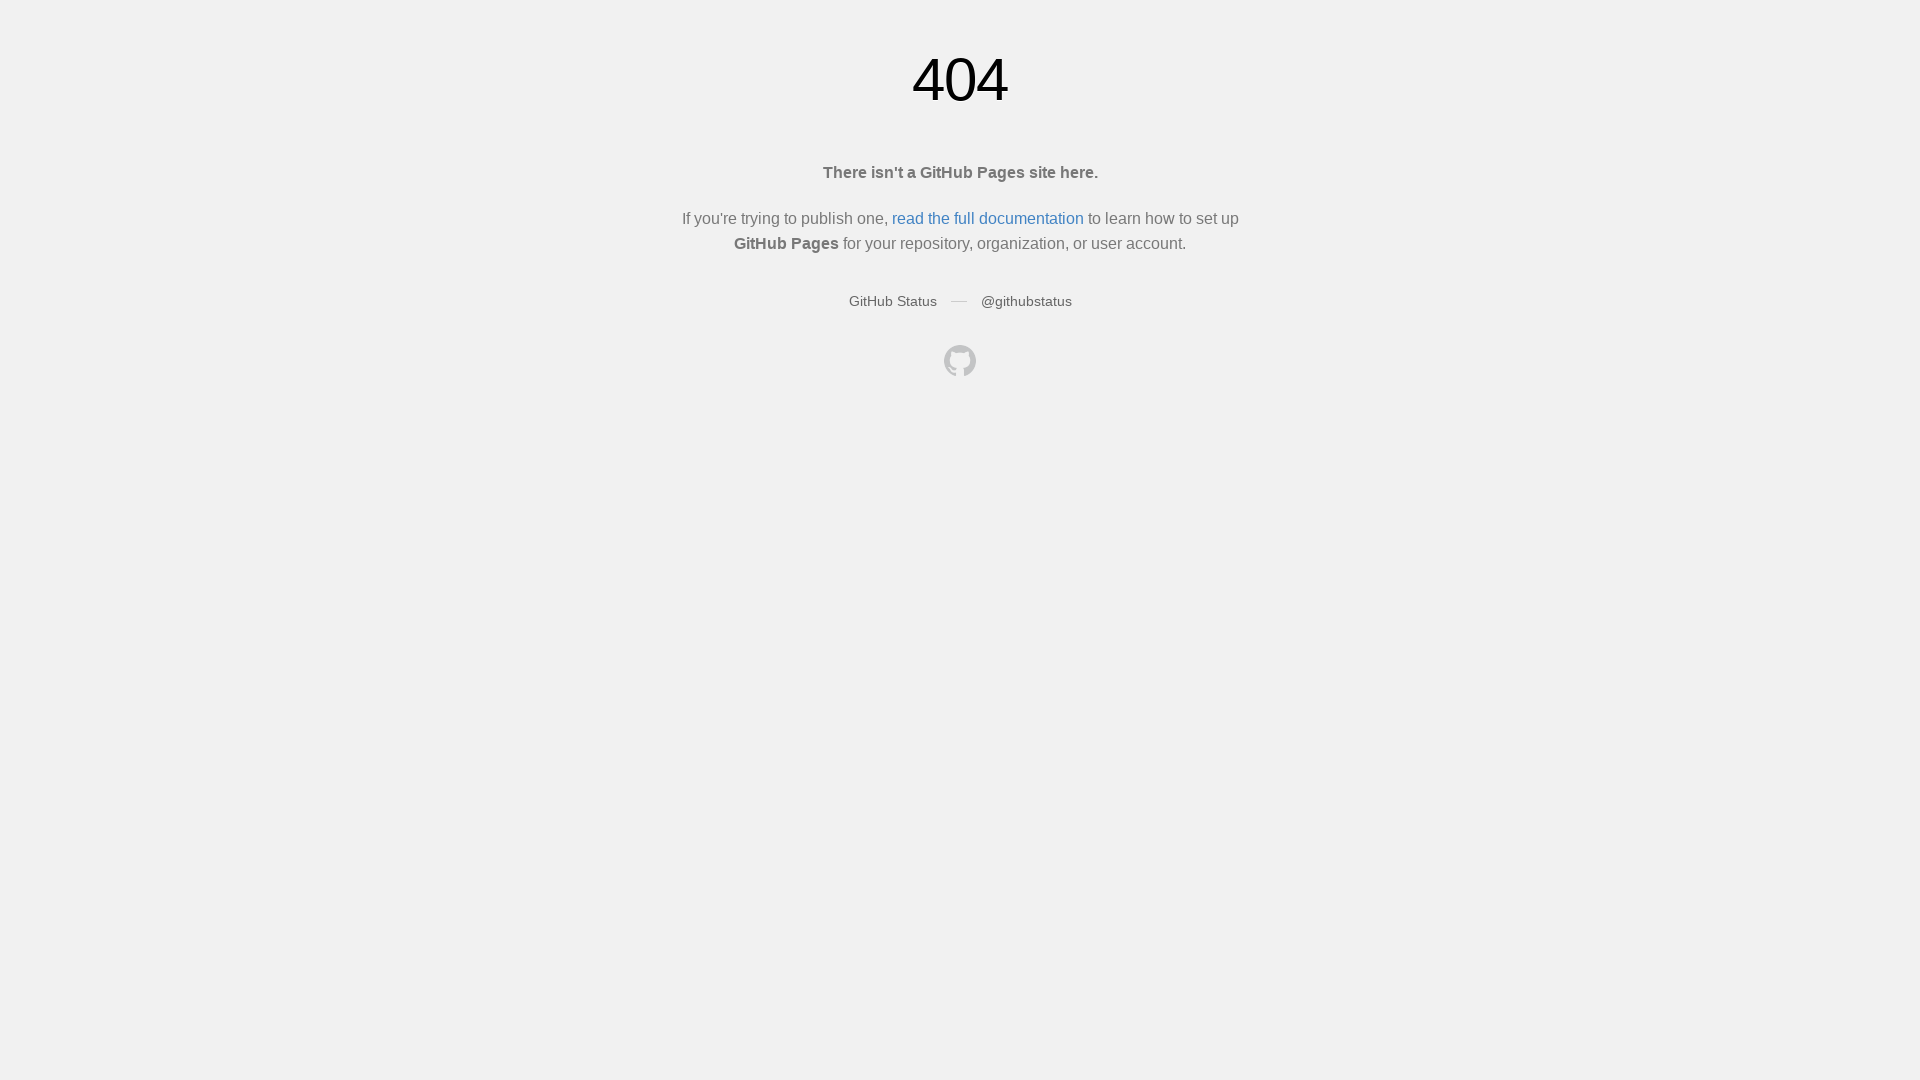